Tests drag and drop functionality by dragging a white rectangular box into a yellow rectangular box on the jQuery UI droppable demo page

Starting URL: https://jqueryui.com/droppable/

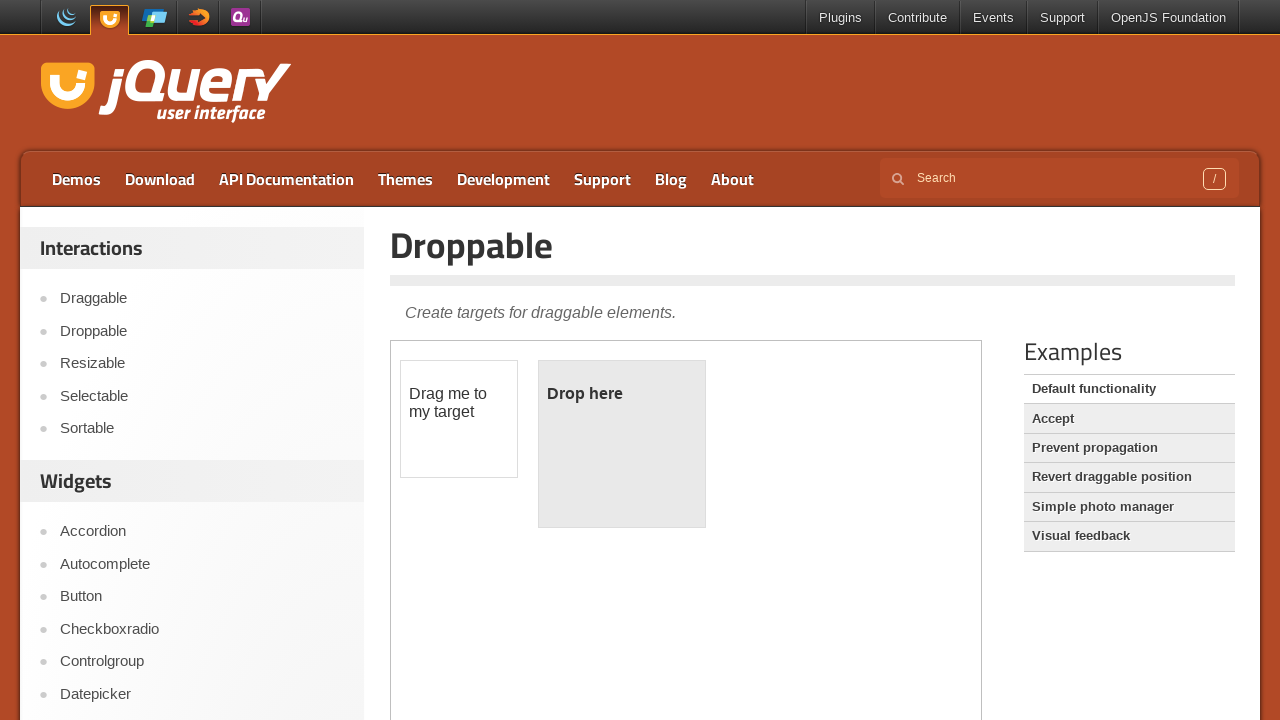

Navigated to jQuery UI droppable demo page
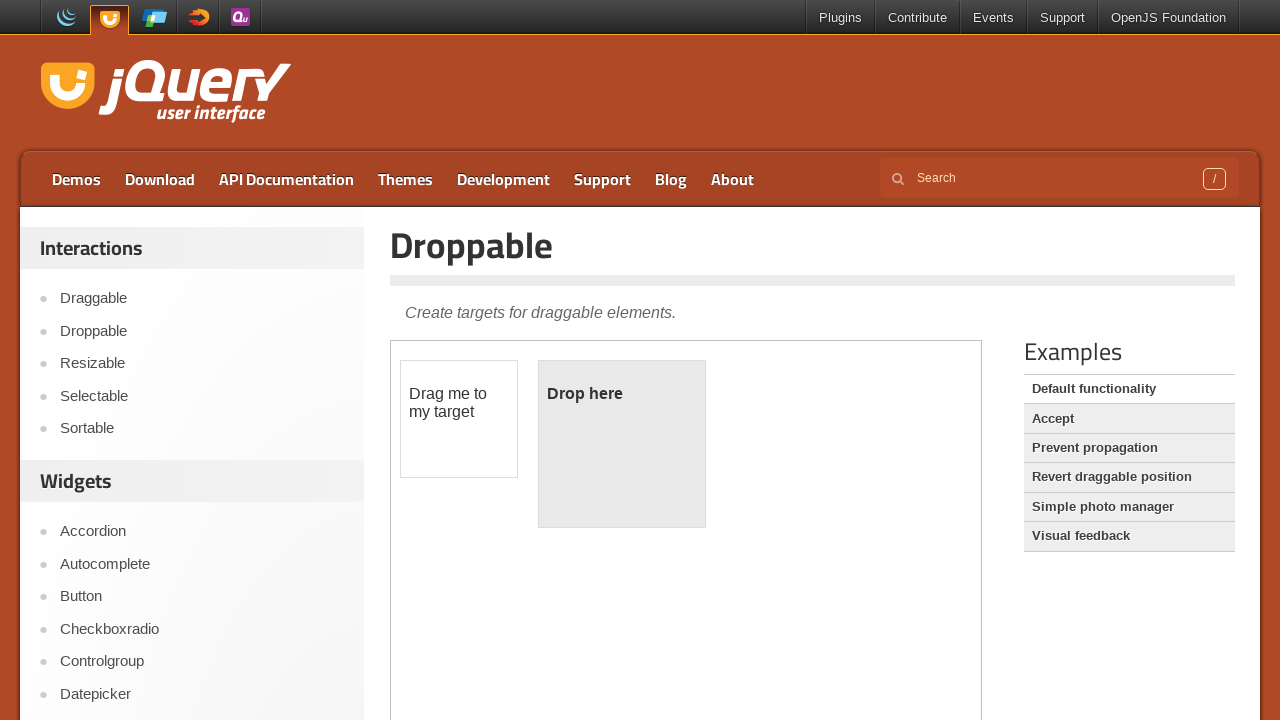

Located the demo iframe
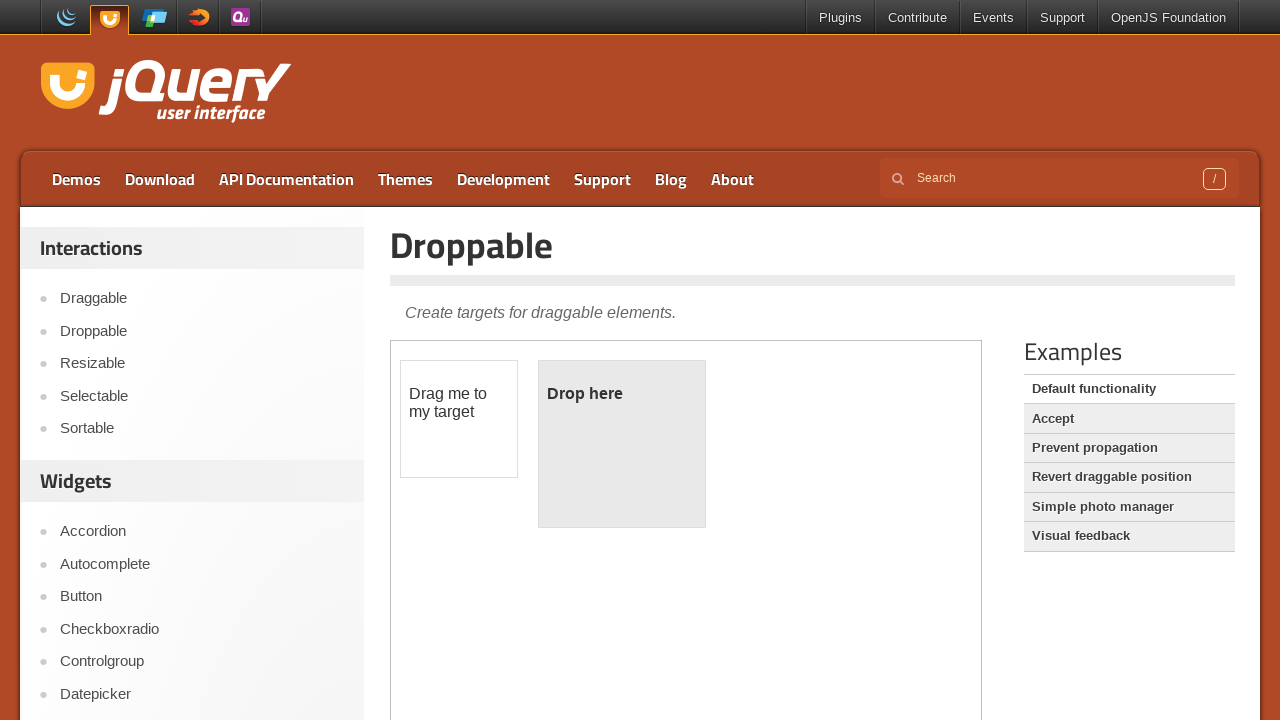

Located the white draggable box element
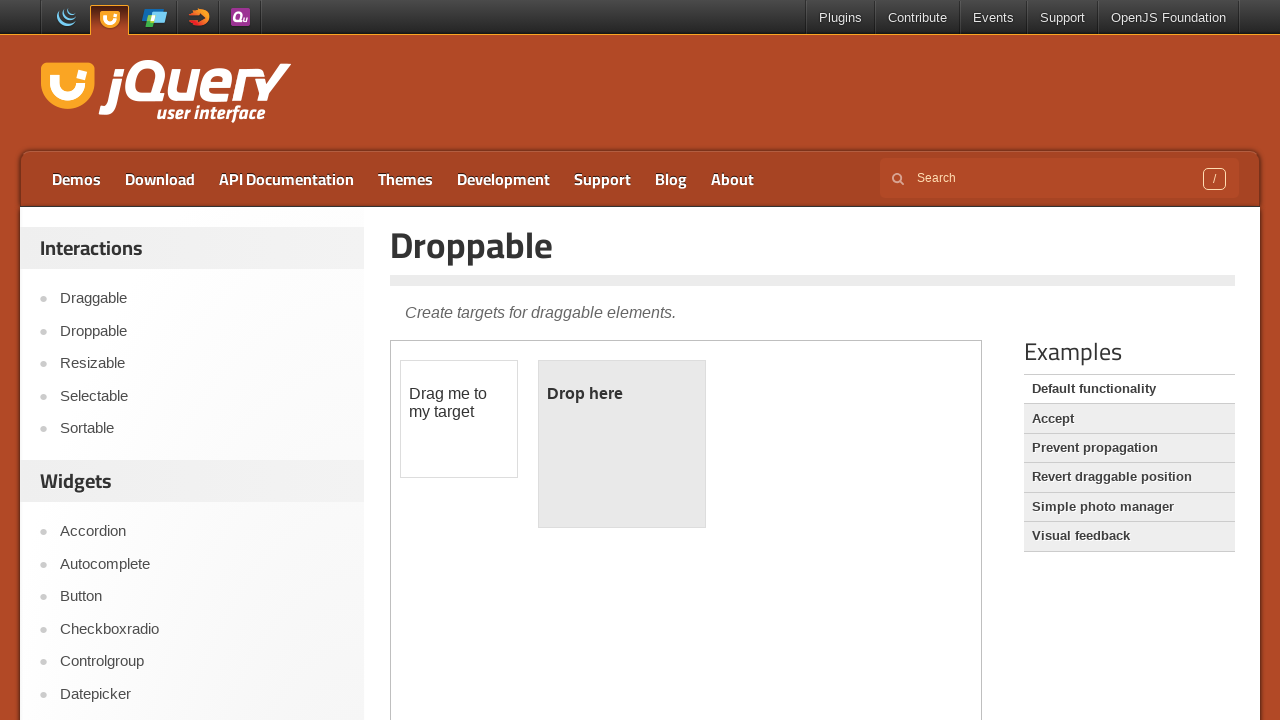

Located the yellow droppable box element
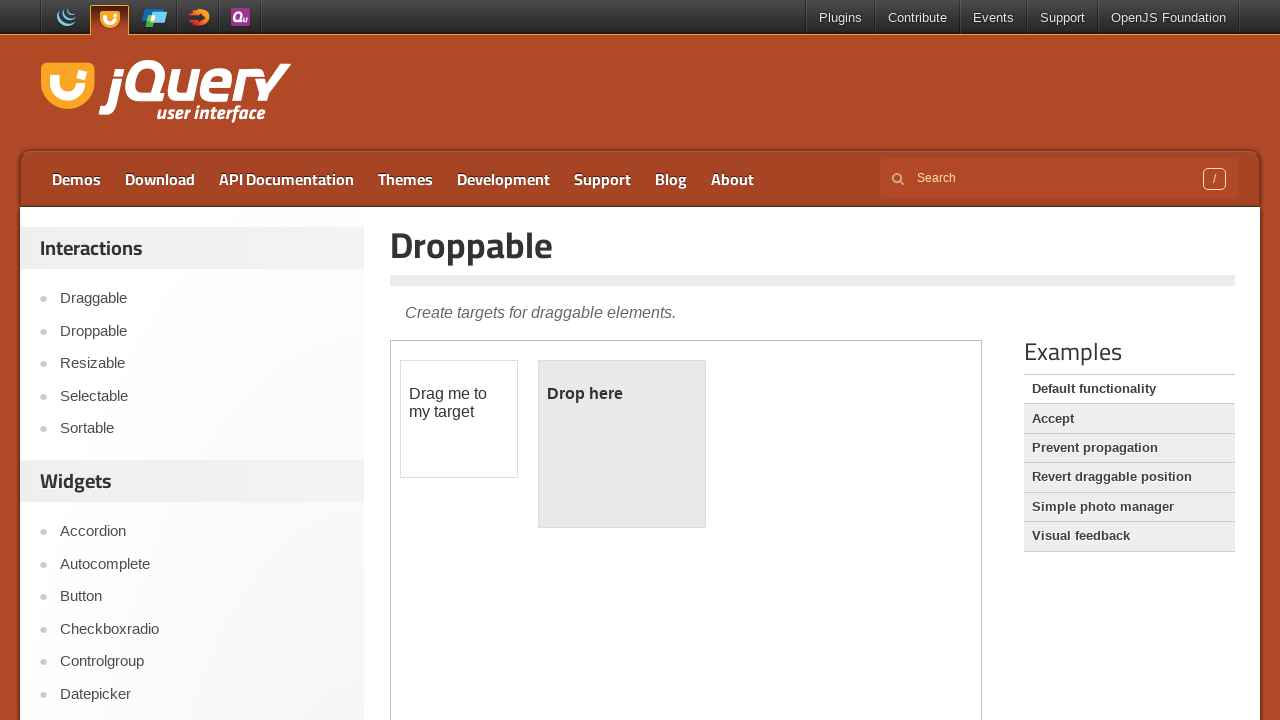

Dragged white box into yellow box at (622, 444)
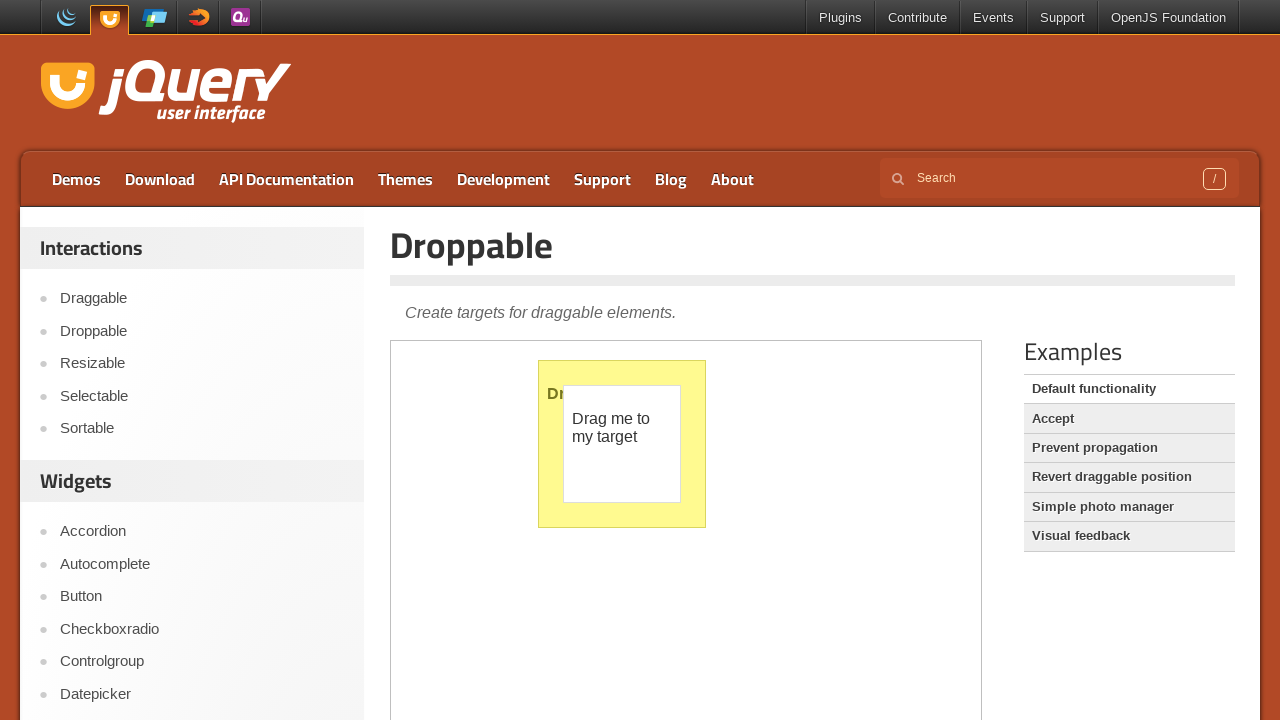

Verified drop was successful
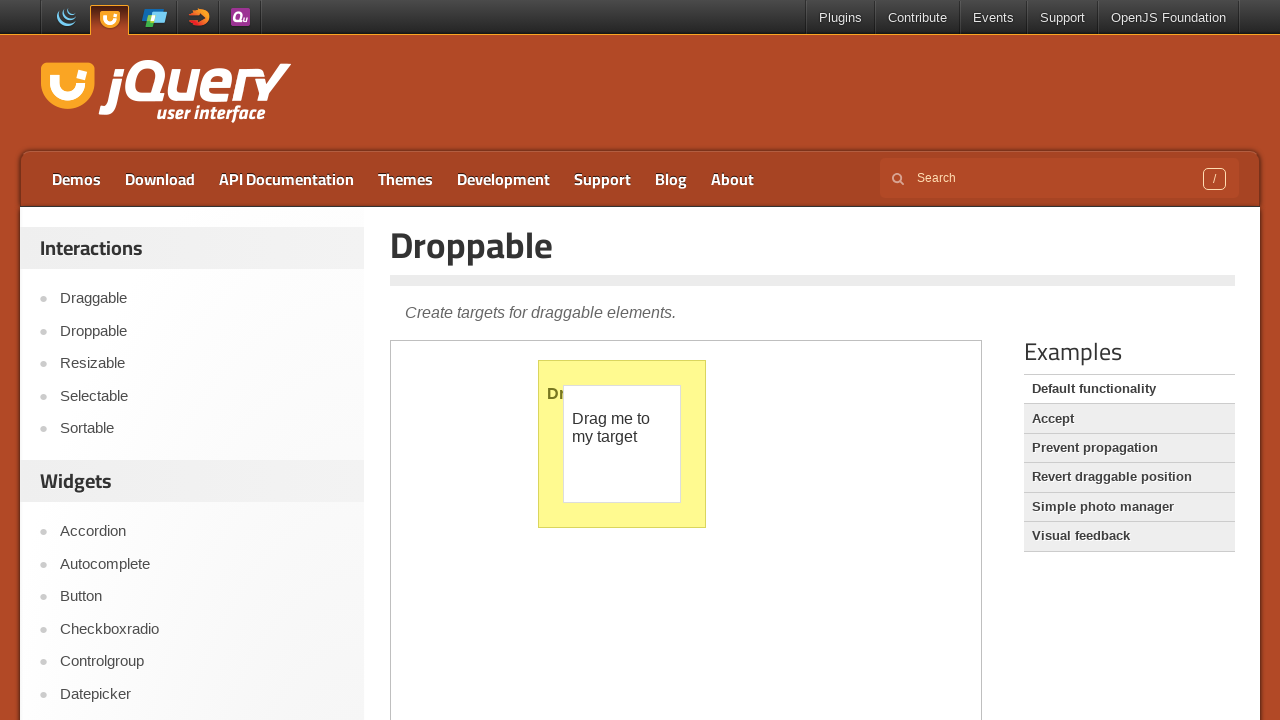

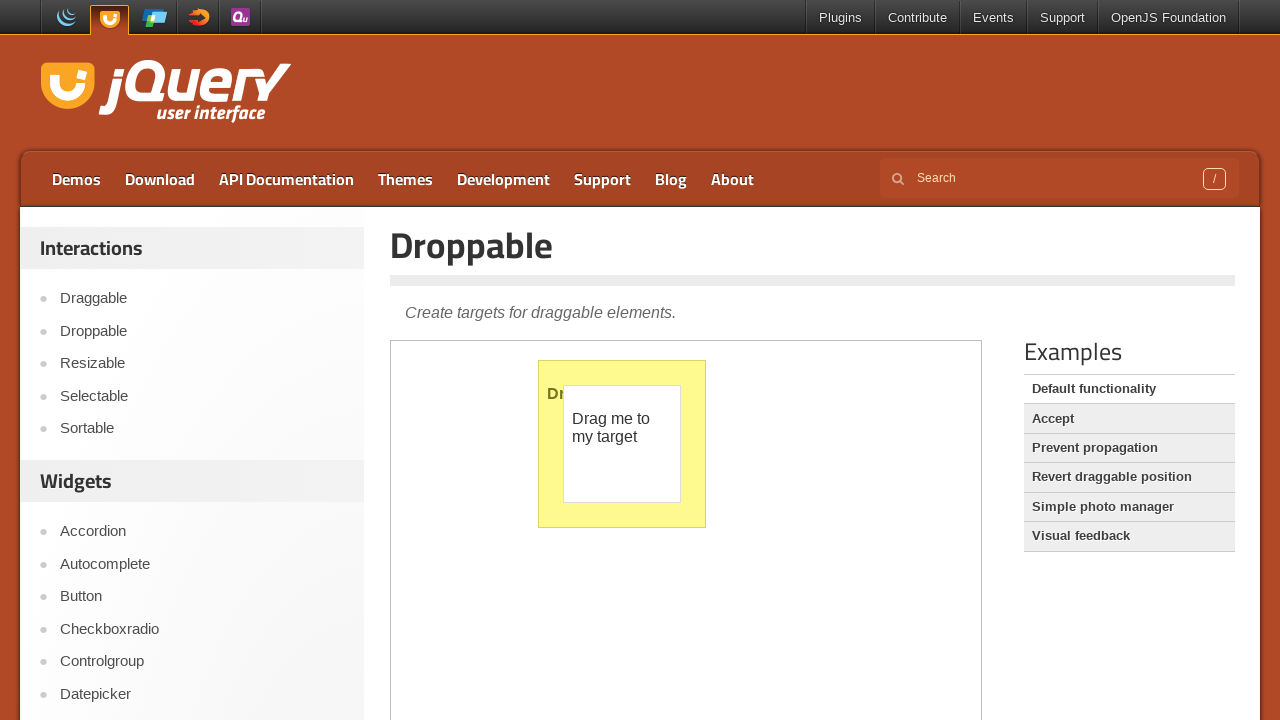